Tests the sixth FAQ accordion item about charger included with scooter by clicking the question button and verifying the answer appears

Starting URL: https://qa-scooter.praktikum-services.ru/

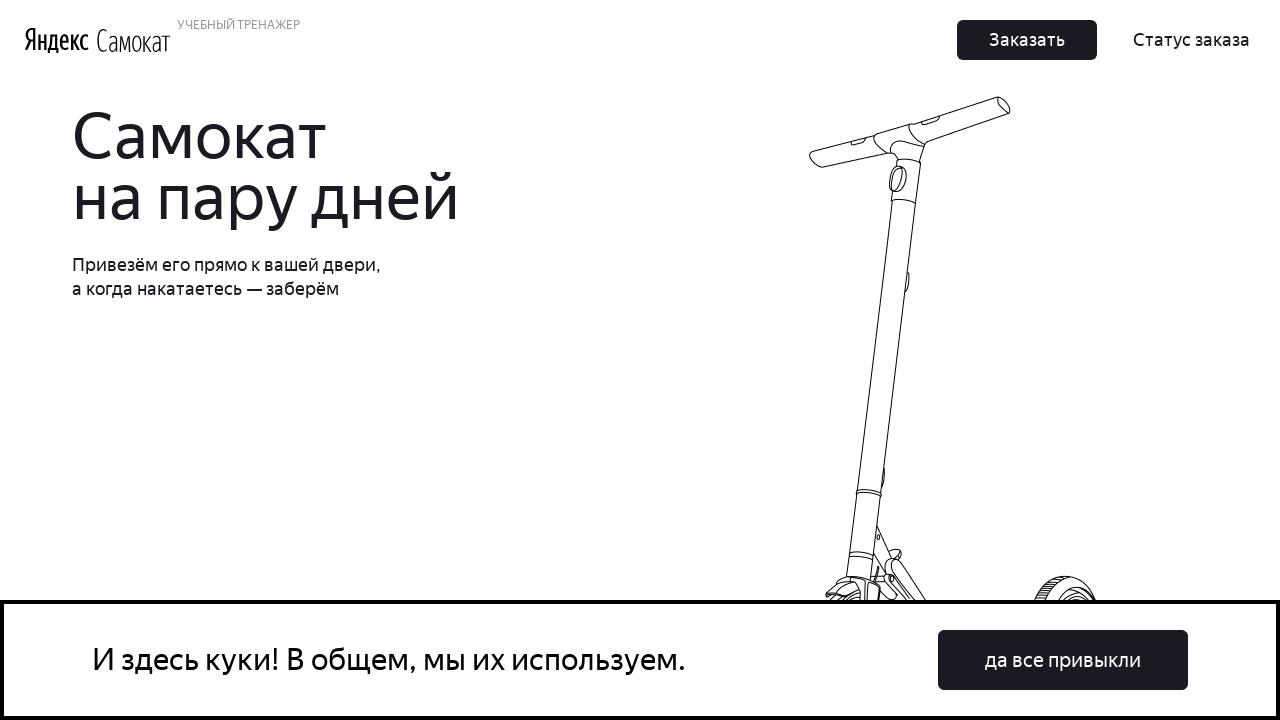

Home page header loaded
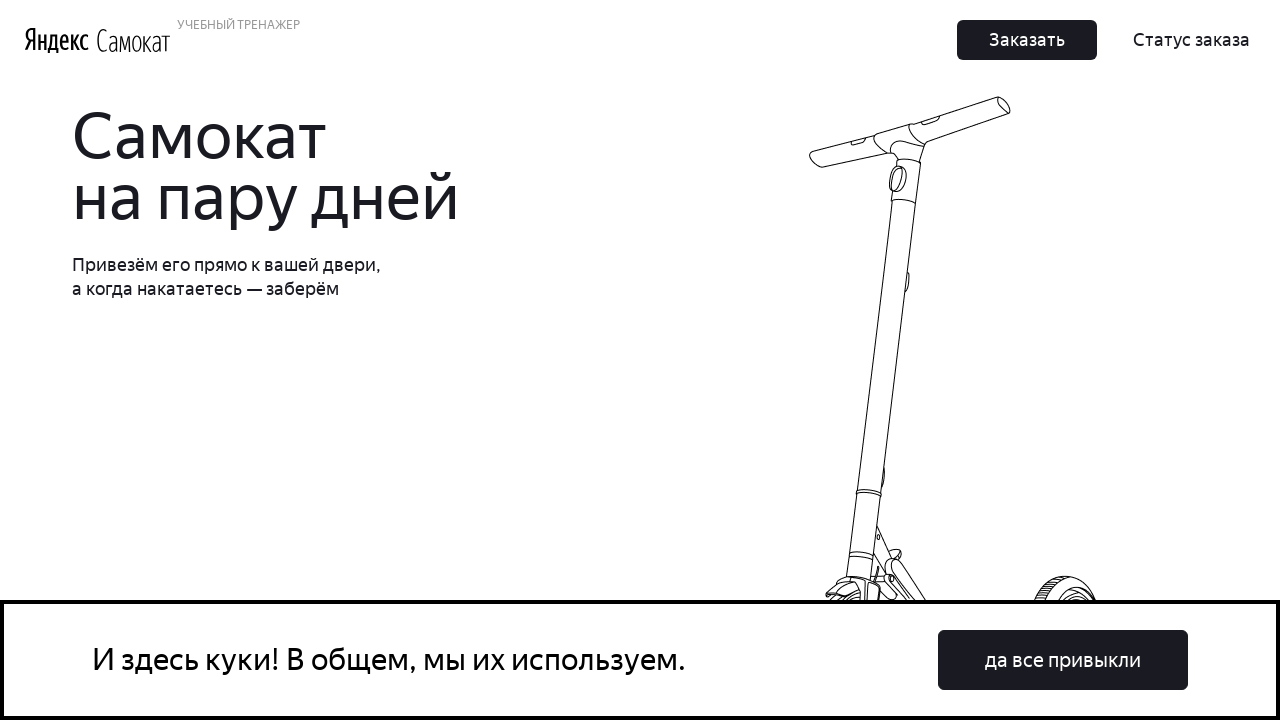

Scrolled to FAQ section
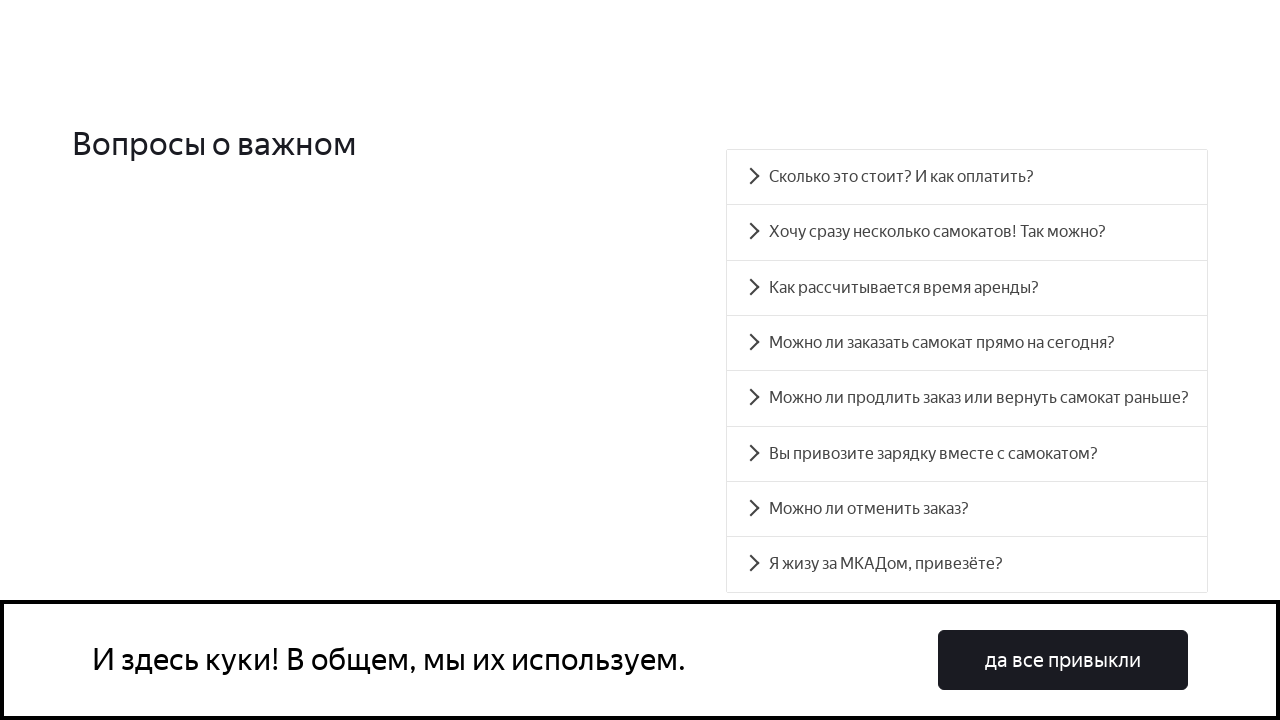

Clicked sixth FAQ accordion item about charger included with scooter at (967, 454) on xpath=//div[@class='Home_FAQ__3uVm4']/div/div[6]/div[1]
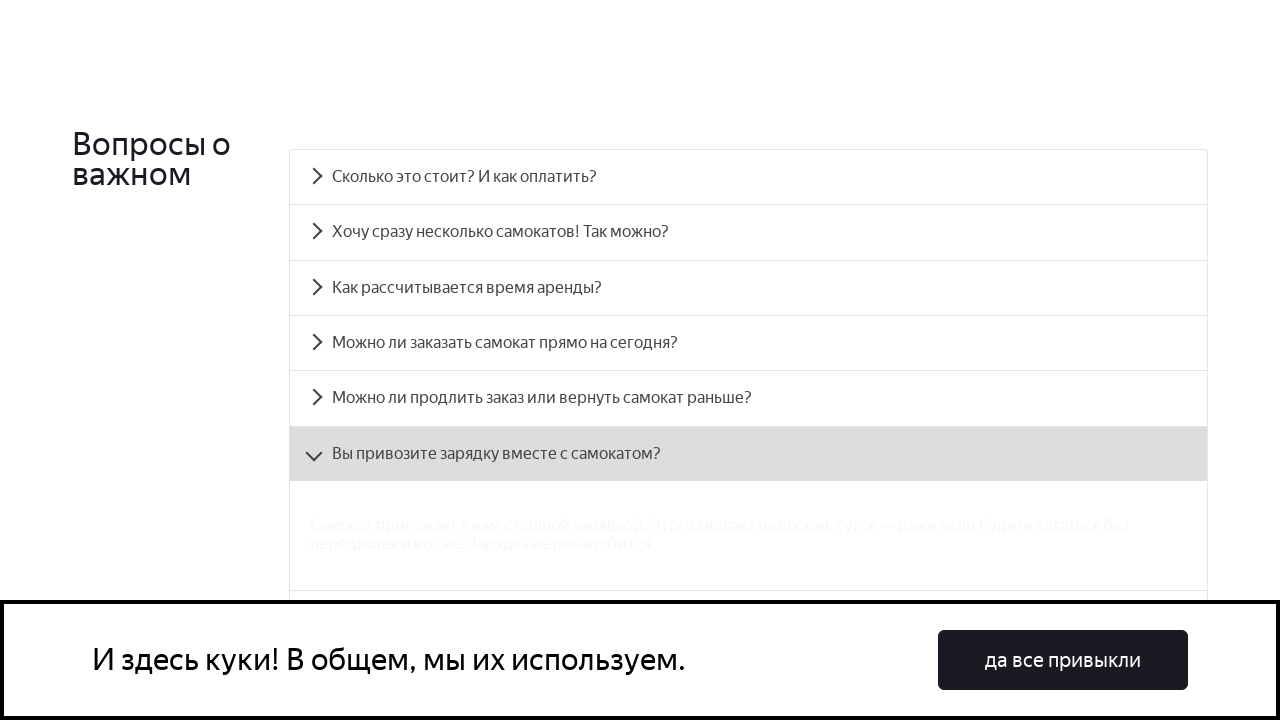

Answer to sixth FAQ question appeared
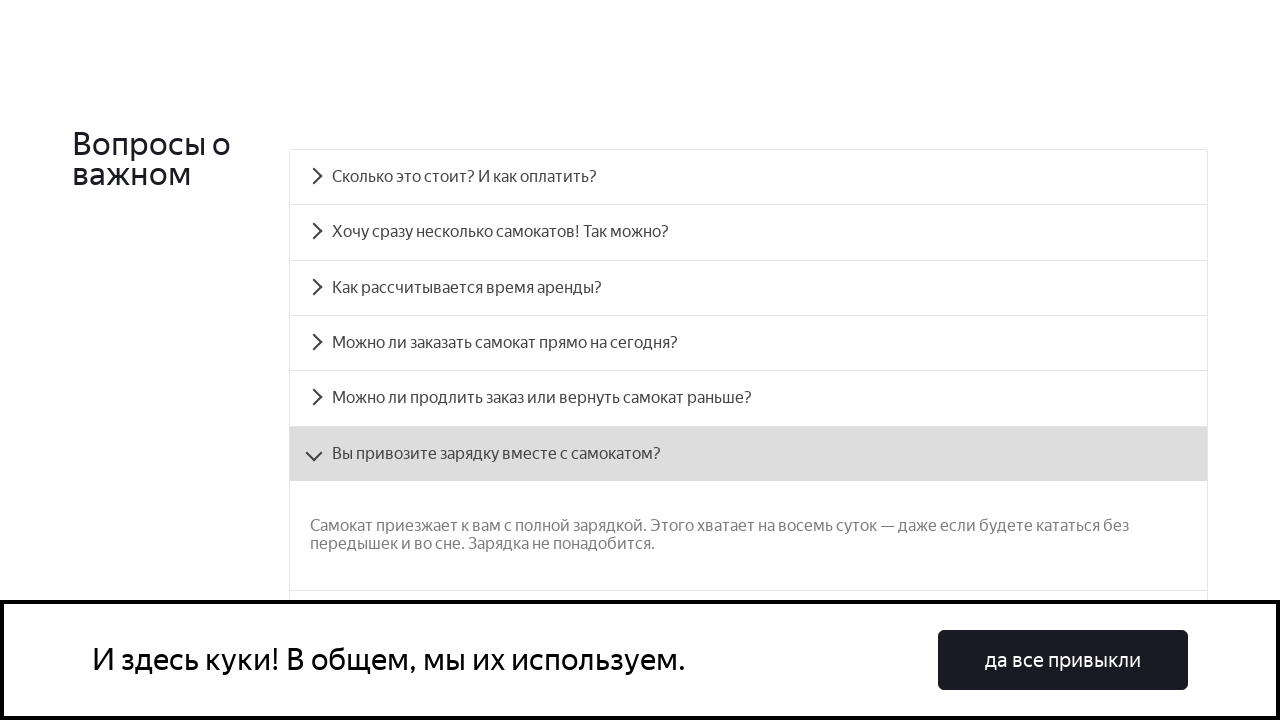

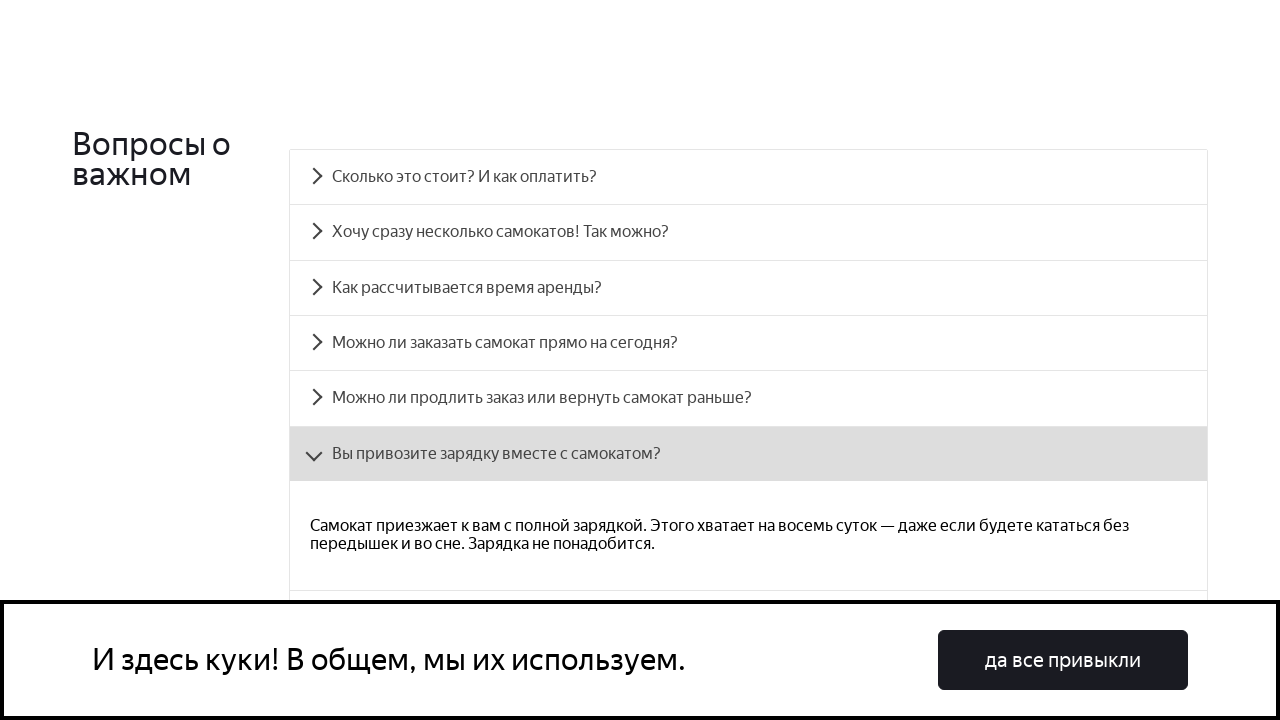